Navigates to Selenide GitHub repository, opens the wiki tab, expands more wiki pages, and verifies SoftAssert page link is visible

Starting URL: https://github.com/selenide/selenide

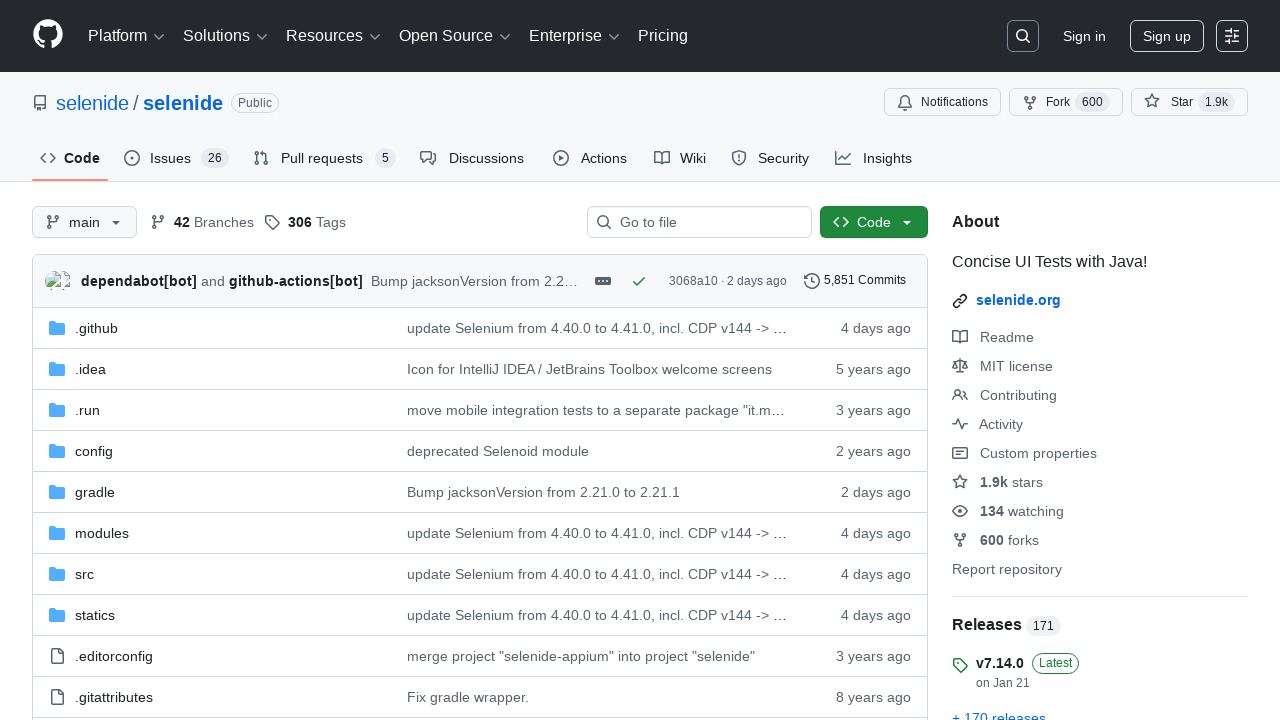

Navigated to Selenide GitHub repository
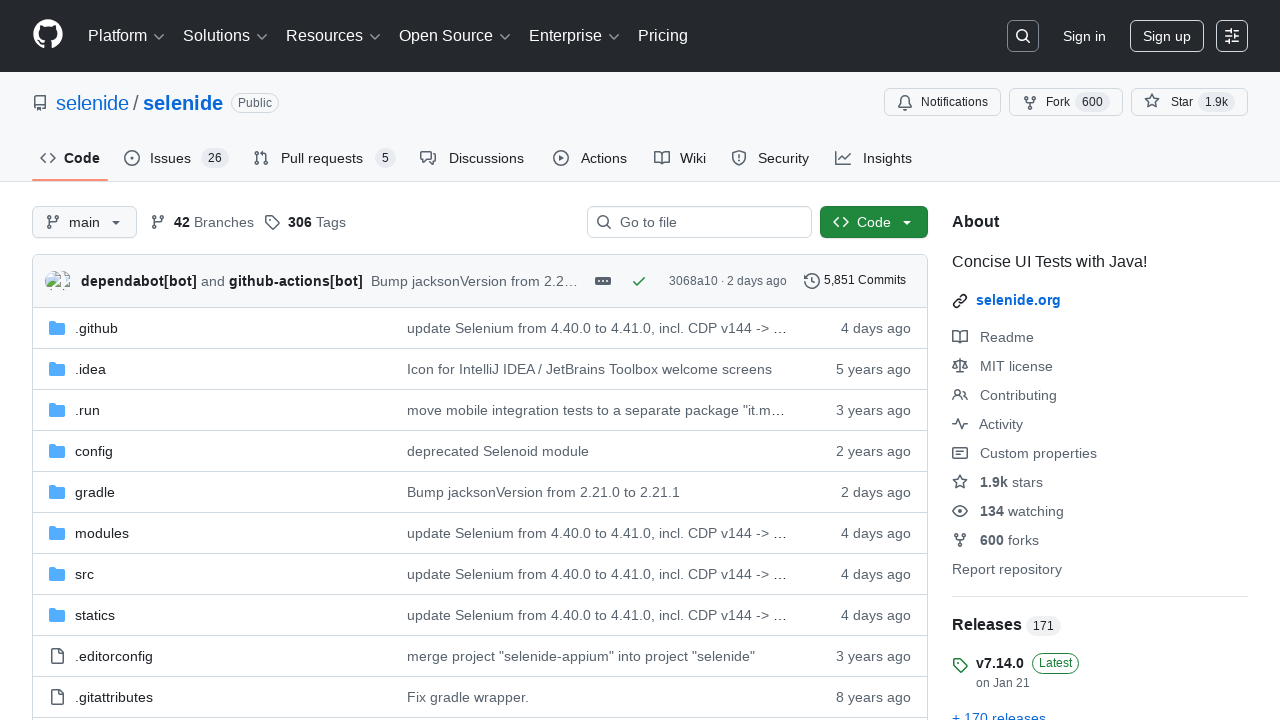

Clicked on wiki tab at (680, 158) on #wiki-tab
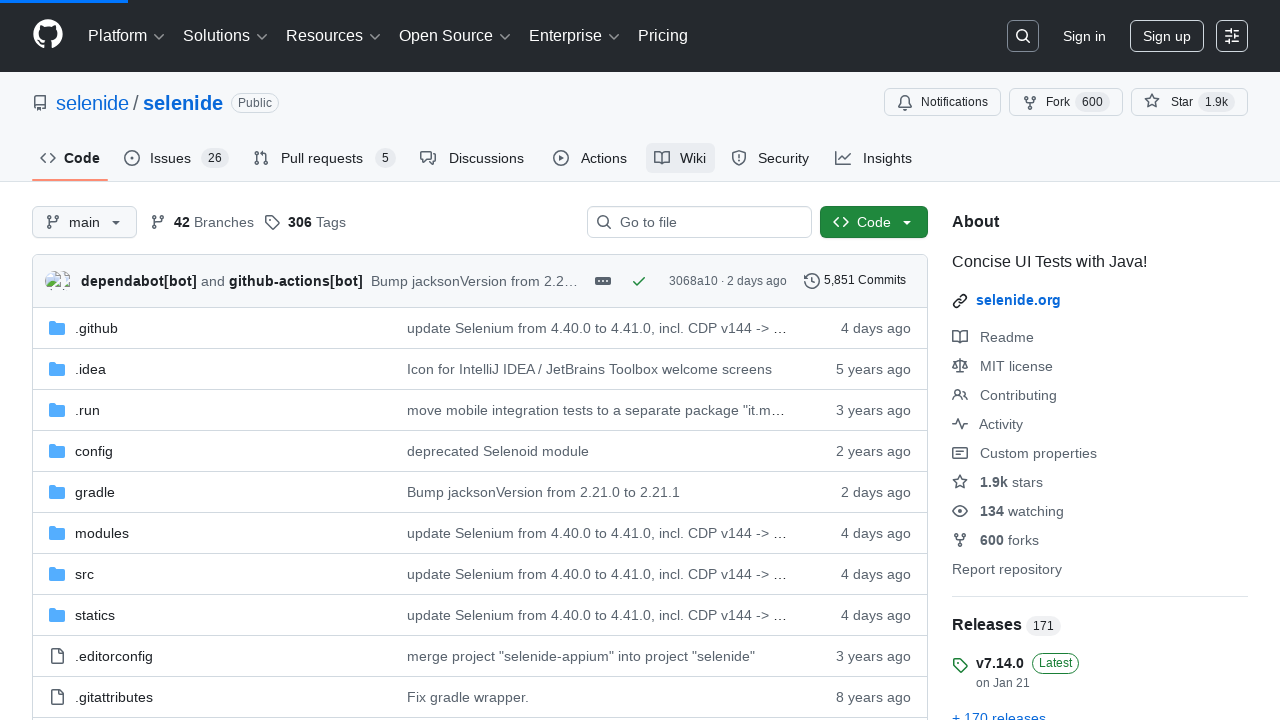

Clicked 'Show more pages' button to expand wiki pages list at (1030, 429) on .Box-row.wiki-more-pages-link button
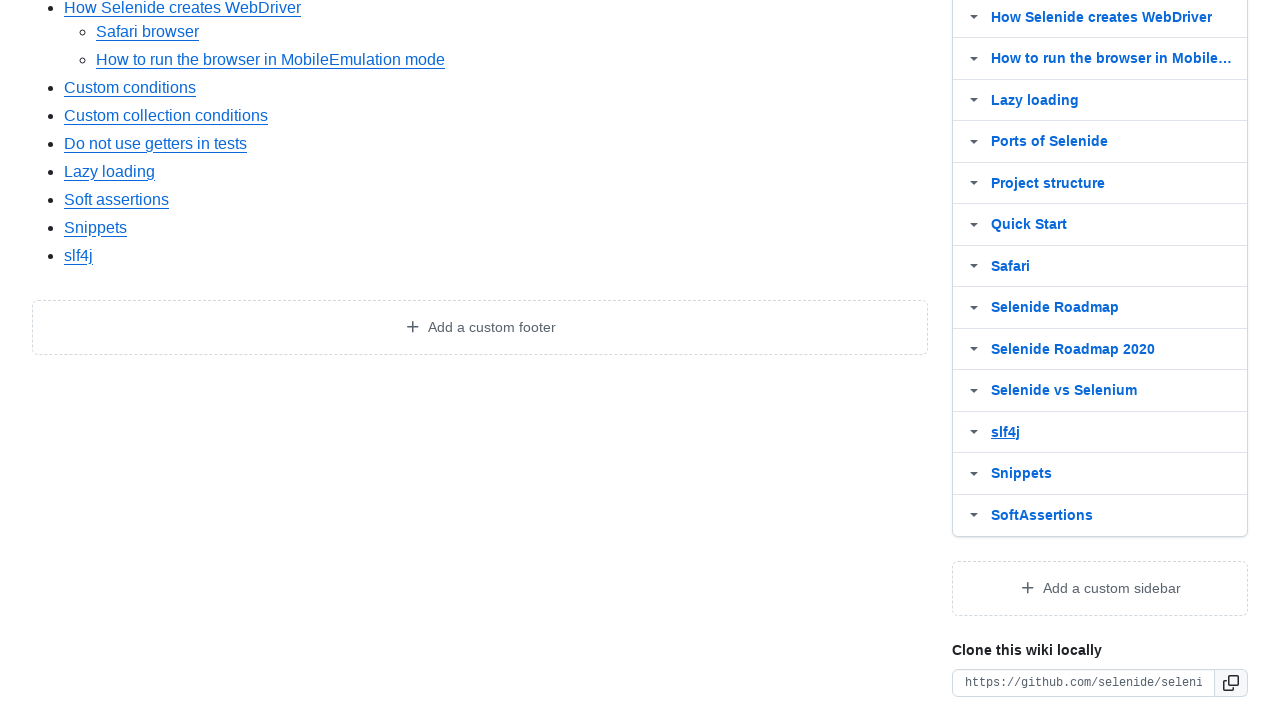

Verified SoftAssert page link is visible
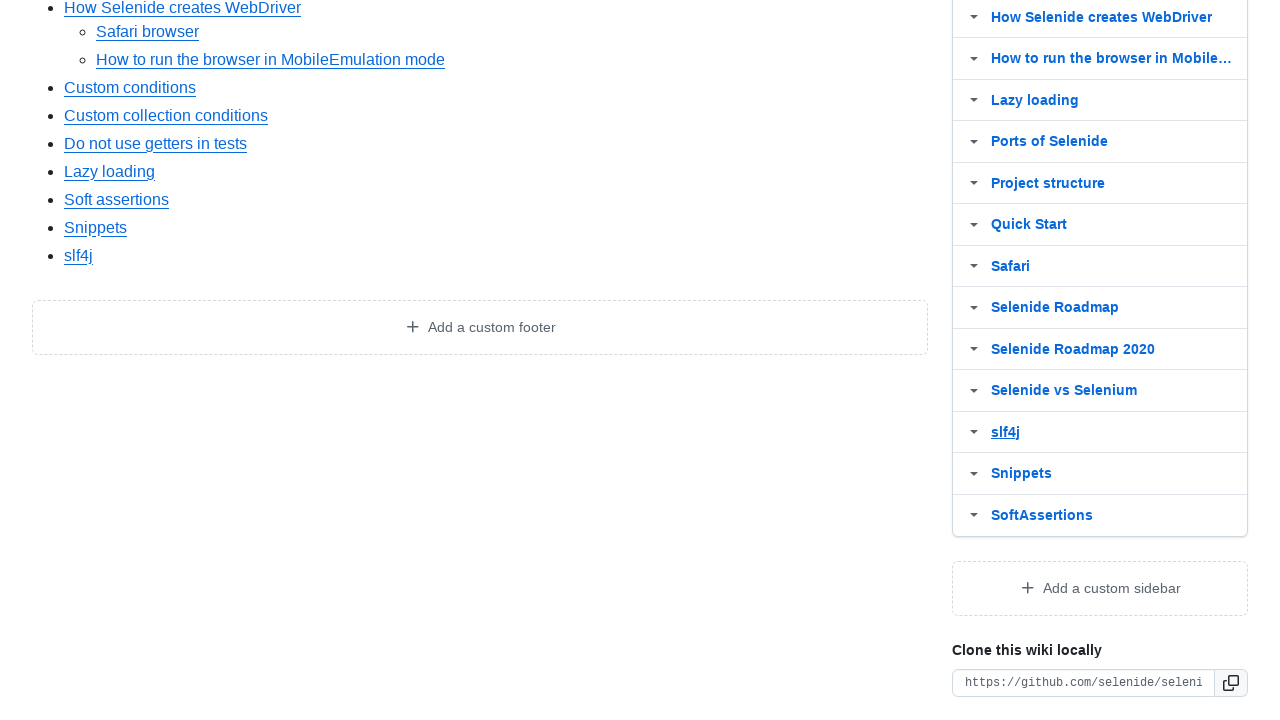

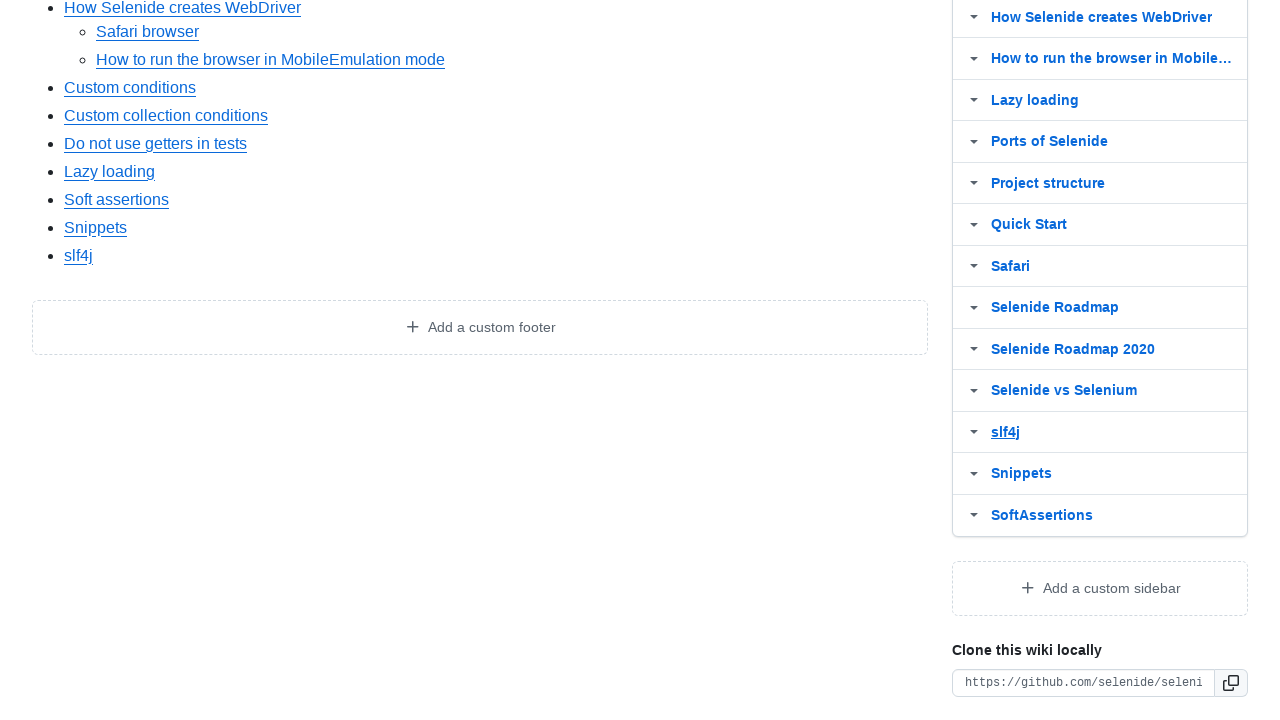